Tests drag and drop functionality on the jQuery UI droppable demo page by dragging an element from source to target within an iframe

Starting URL: https://jqueryui.com/droppable/

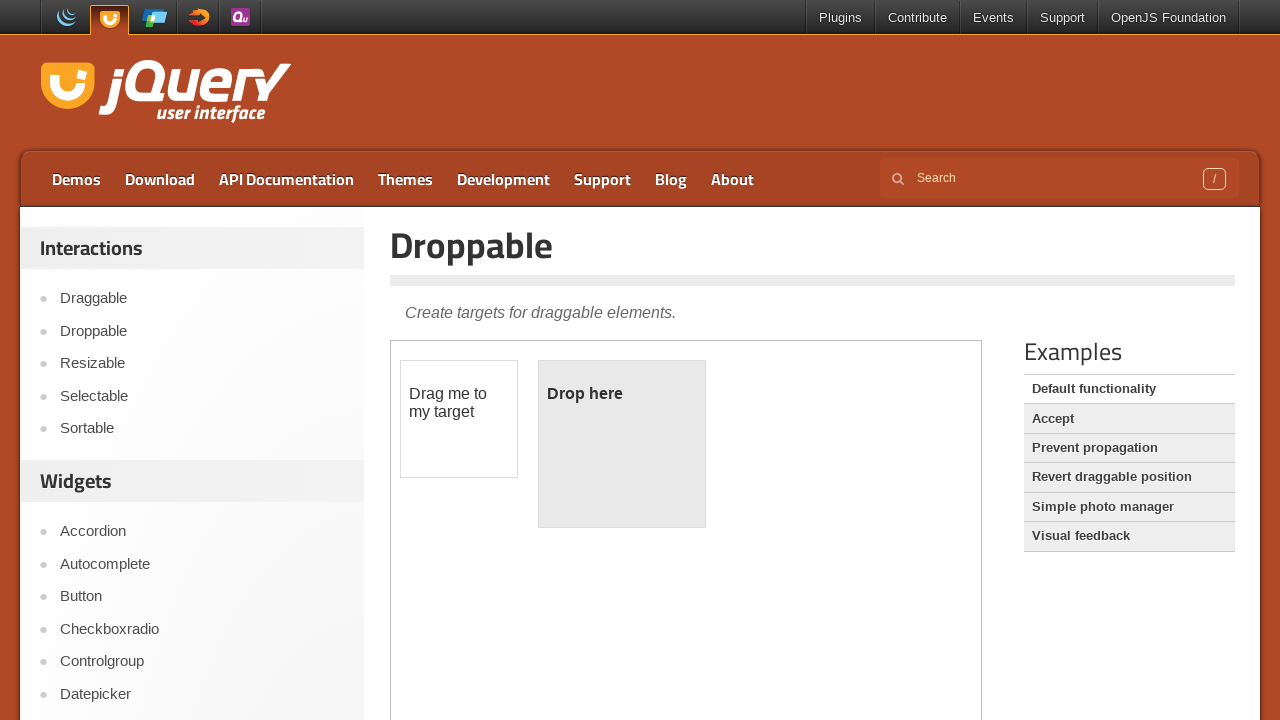

Located the demo iframe containing drag and drop elements
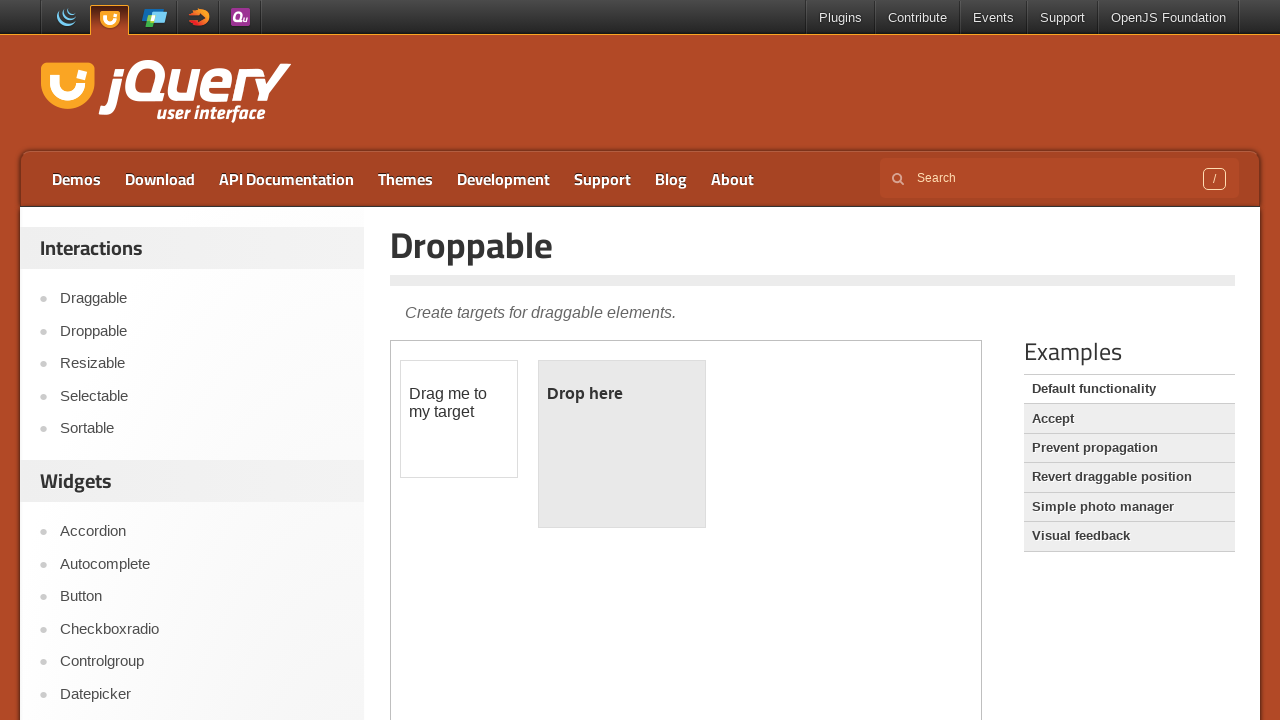

Located the draggable source element with id 'draggable'
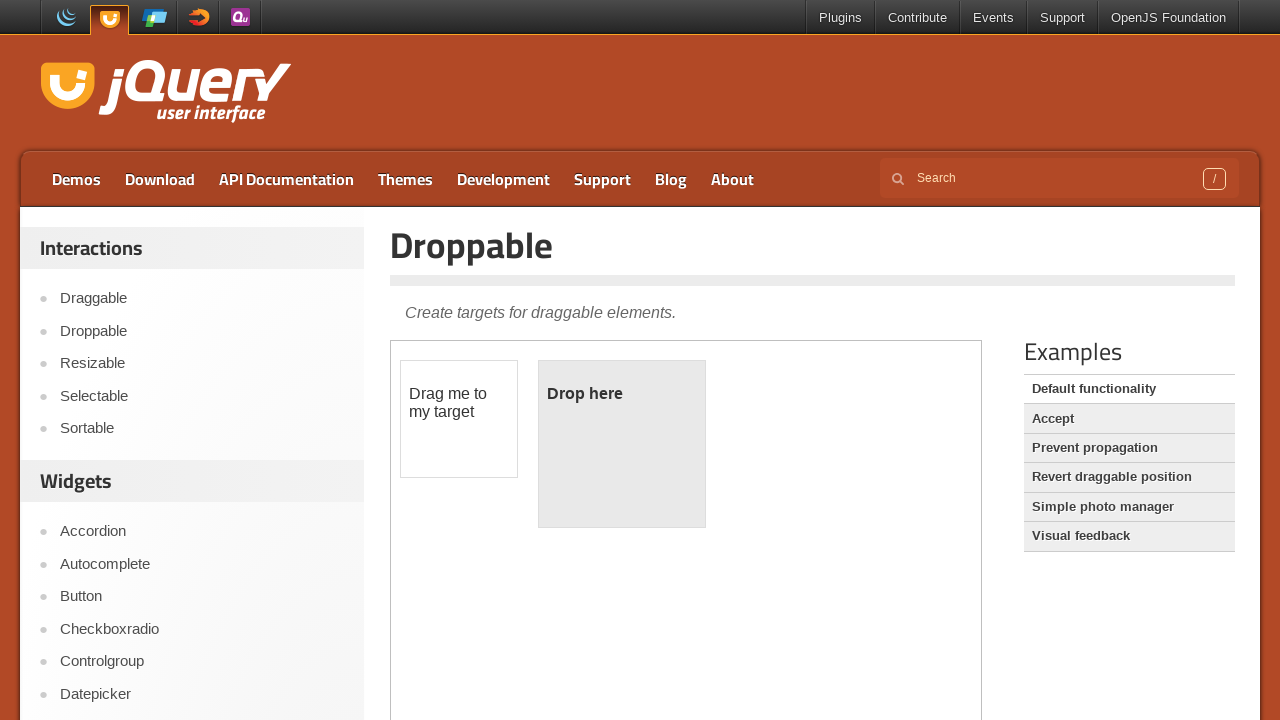

Located the droppable target element with id 'droppable'
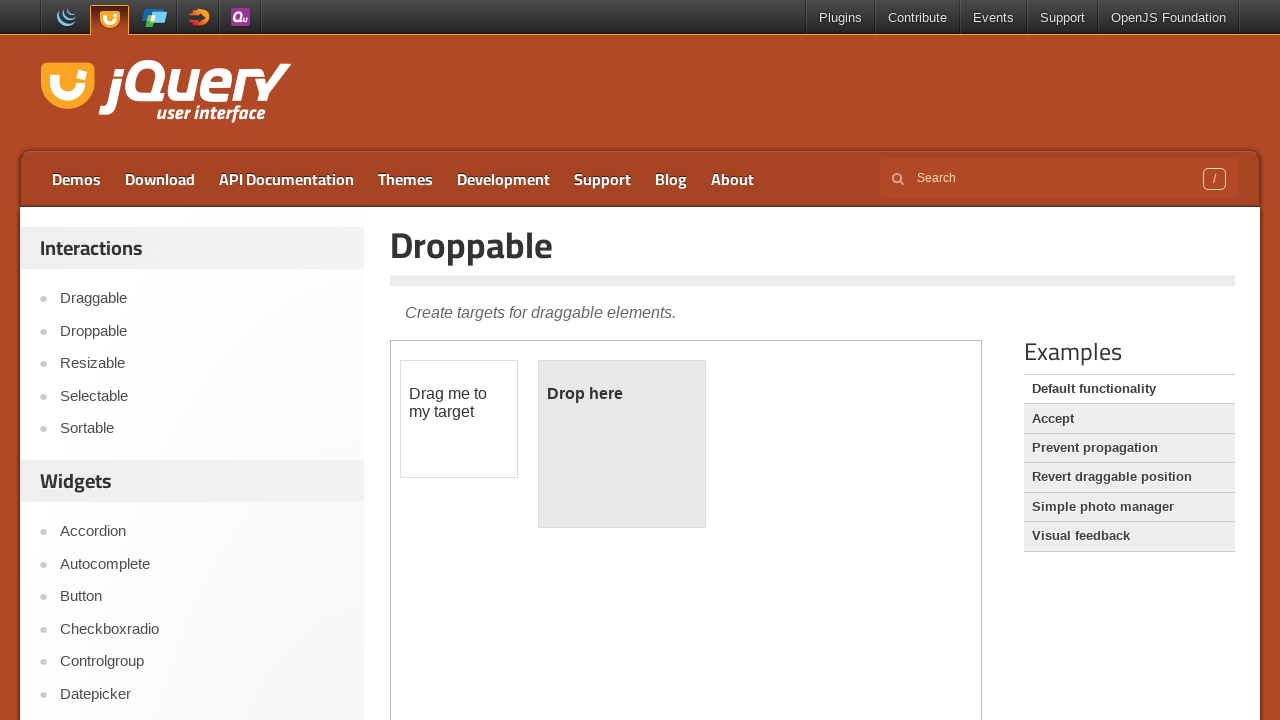

Dragged element from source to target within iframe at (622, 444)
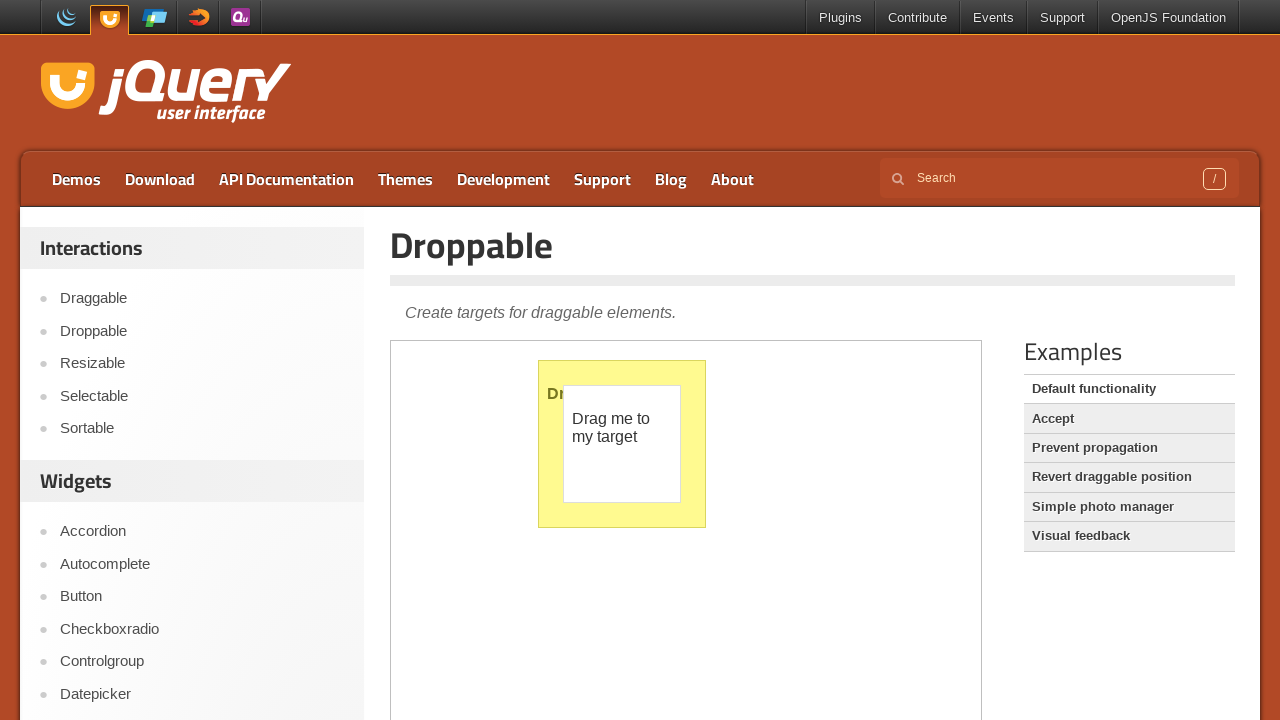

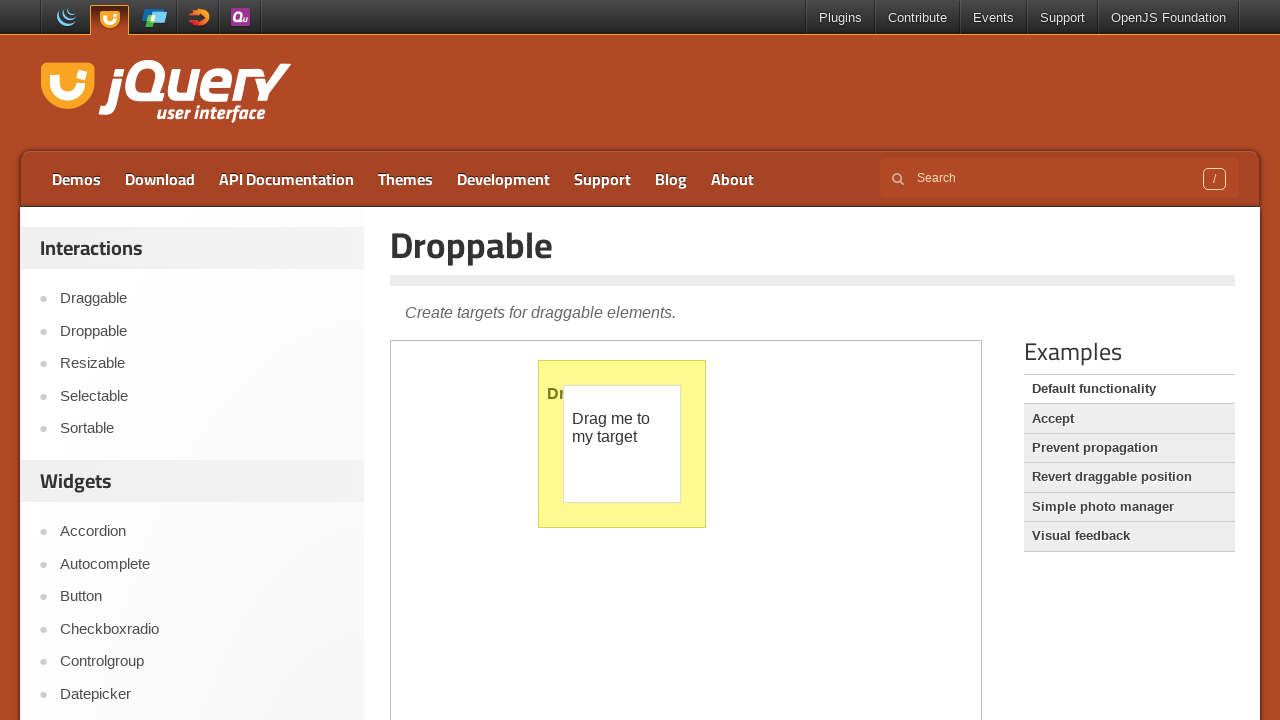